Tests a timer functionality by clicking a button that starts a timer and waiting for text to change to "WebDriver"

Starting URL: http://seleniumpractise.blogspot.com/2016/08/how-to-use-explicit-wait-in-selenium.html

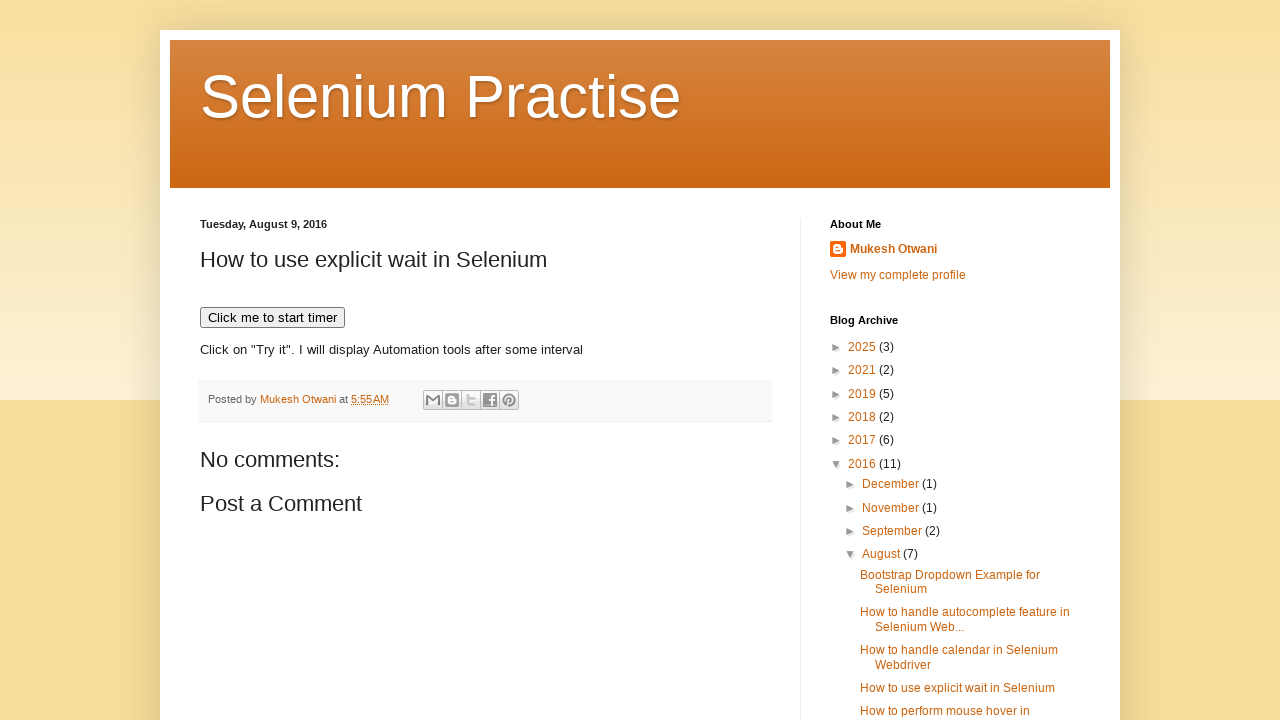

Navigated to timer test page
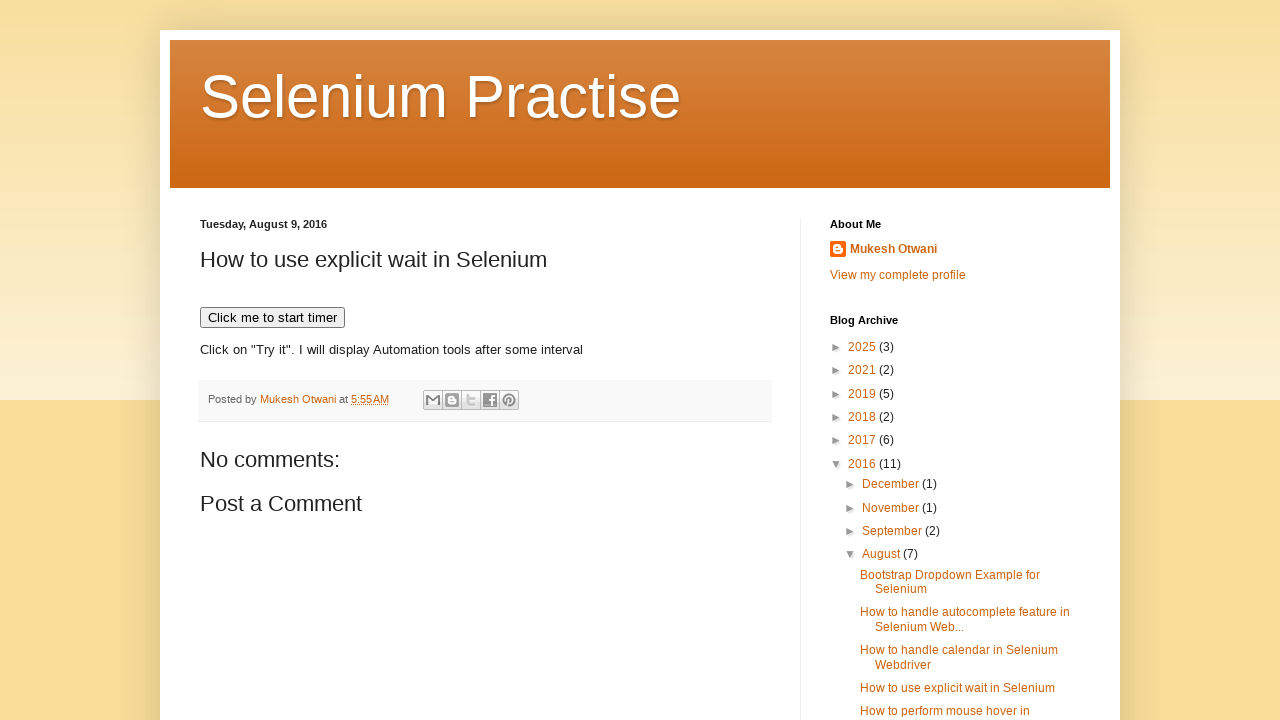

Clicked button to start timer at (272, 318) on xpath=//button[contains(text(),'Click me to start timer')]
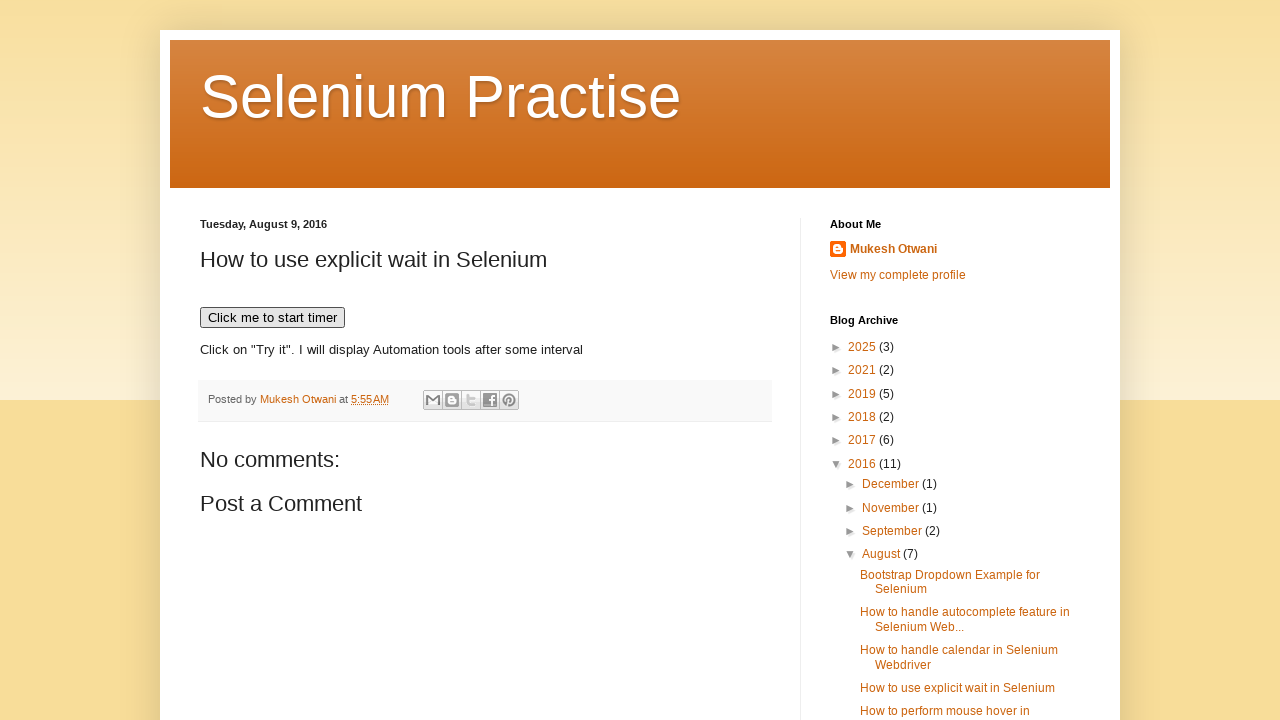

Text changed to 'WebDriver' - explicit wait completed
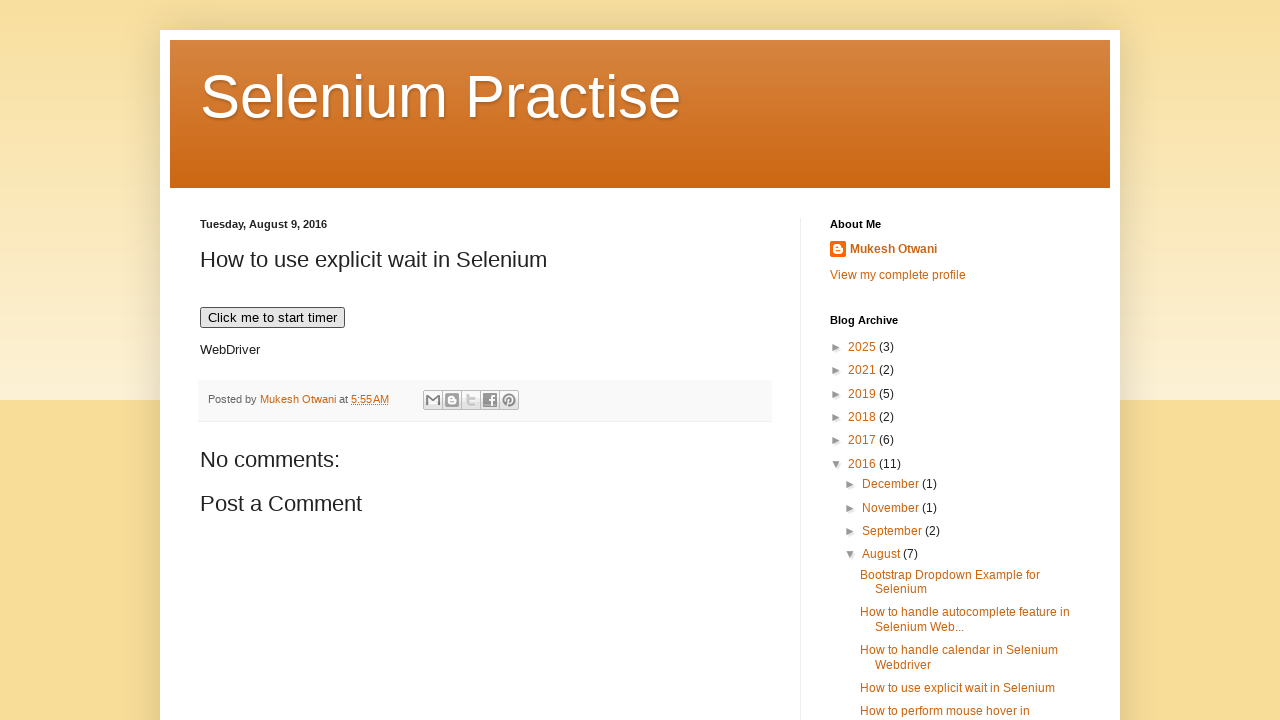

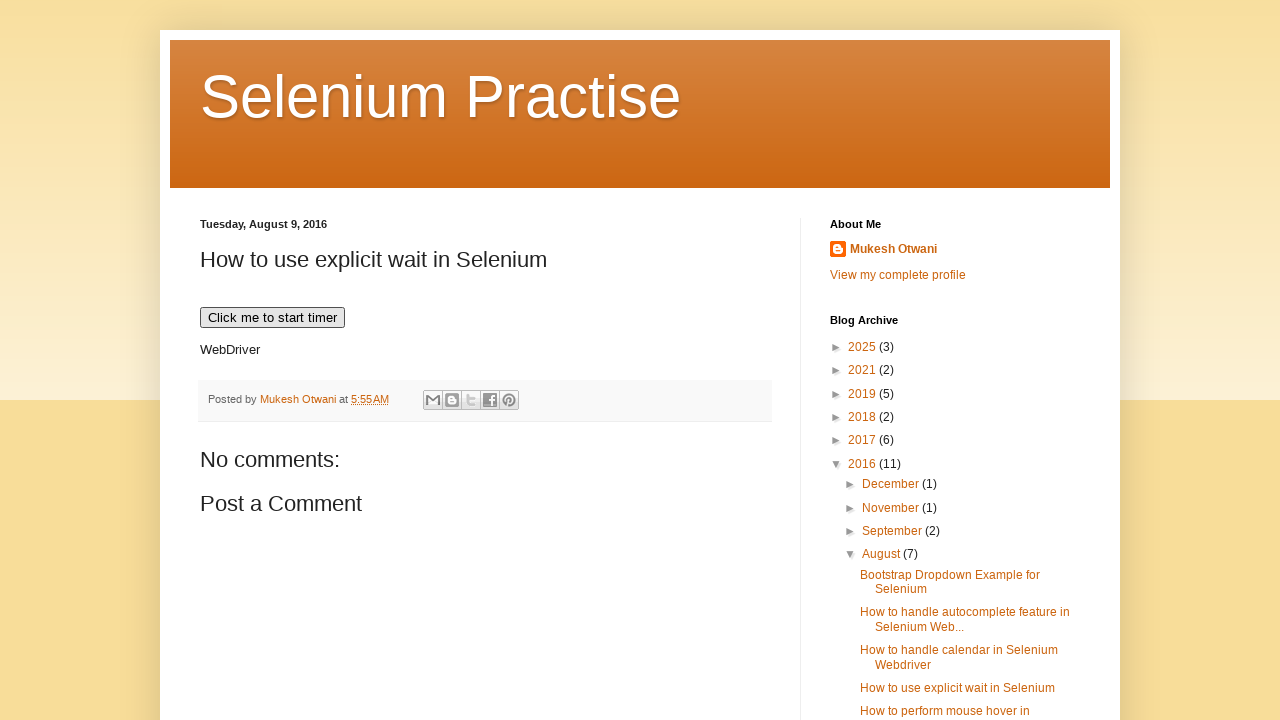